Navigates to Playwright website, verifies the page title, checks the "Get Started" link attributes, clicks it, and verifies navigation to the intro page

Starting URL: https://playwright.dev

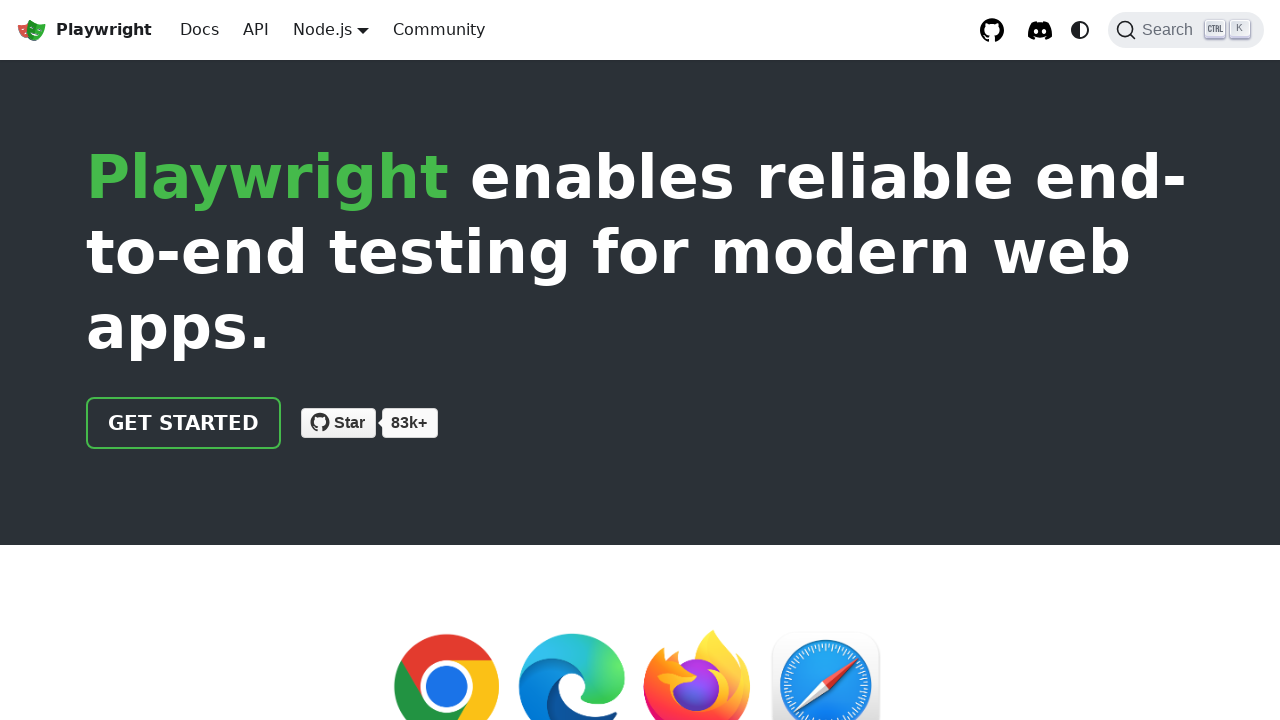

Verified page title contains 'Playwright'
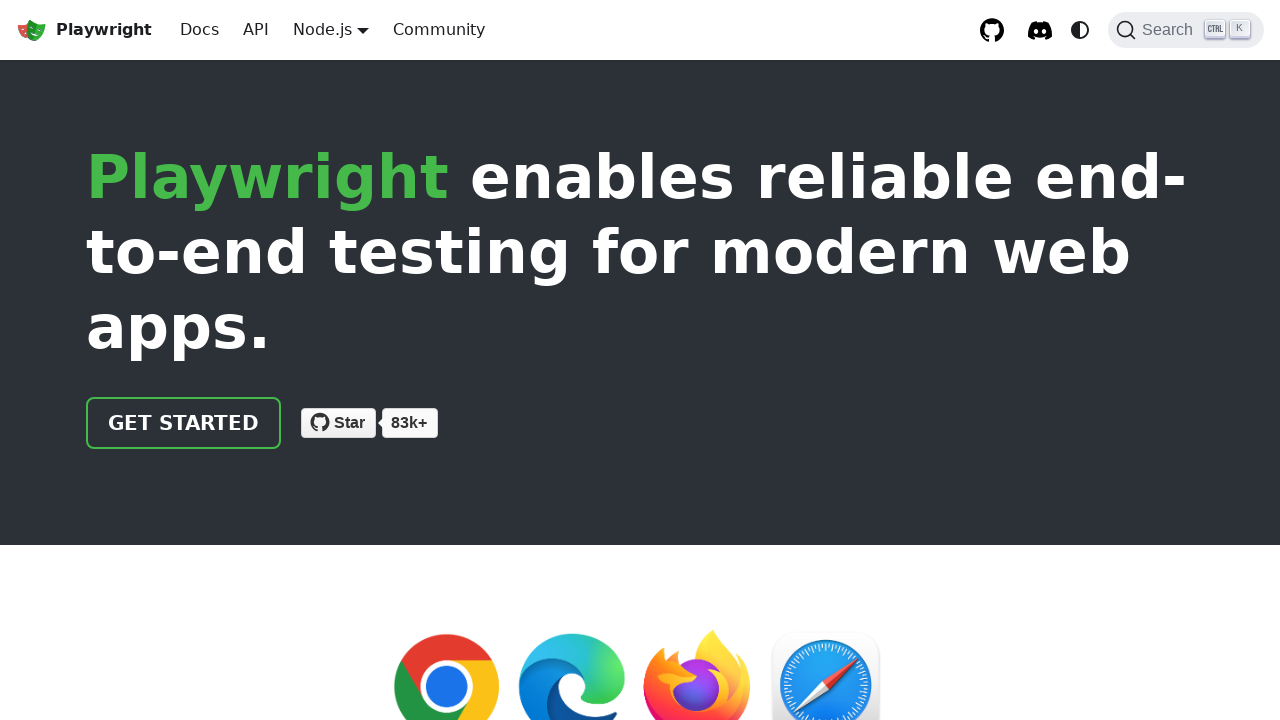

Located the 'Get Started' link
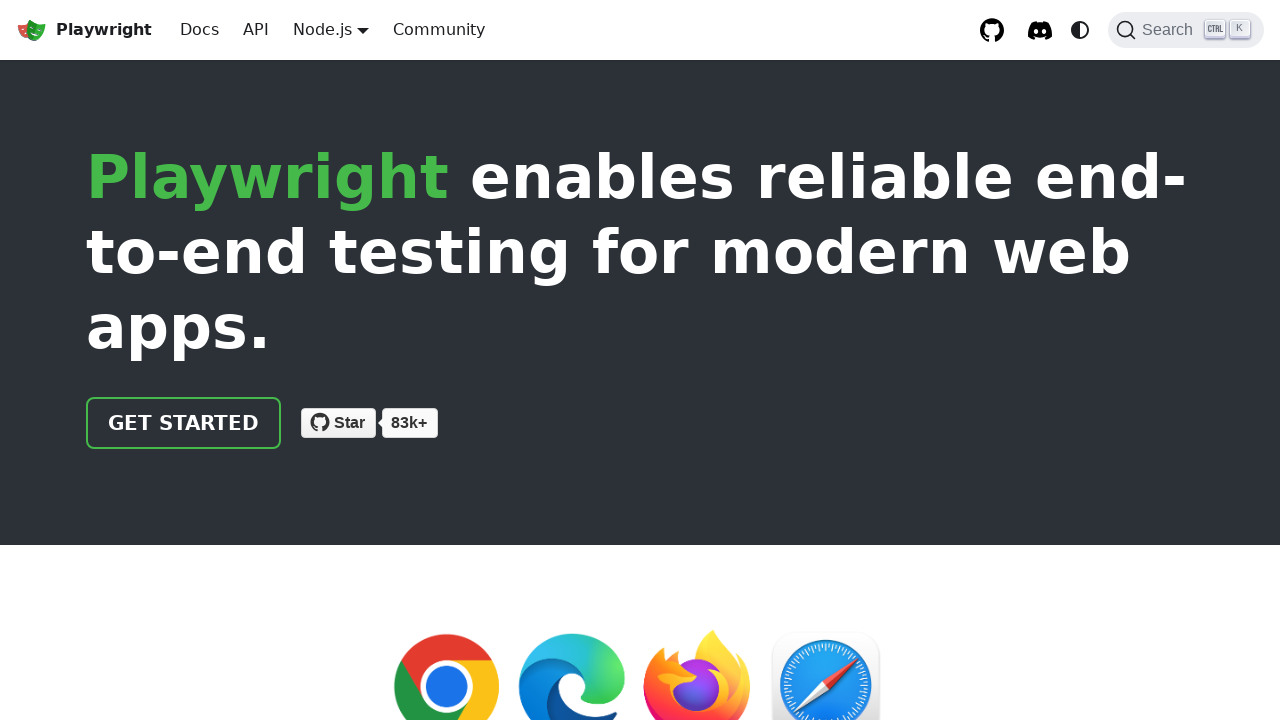

Verified 'Get Started' link href attribute equals '/docs/intro'
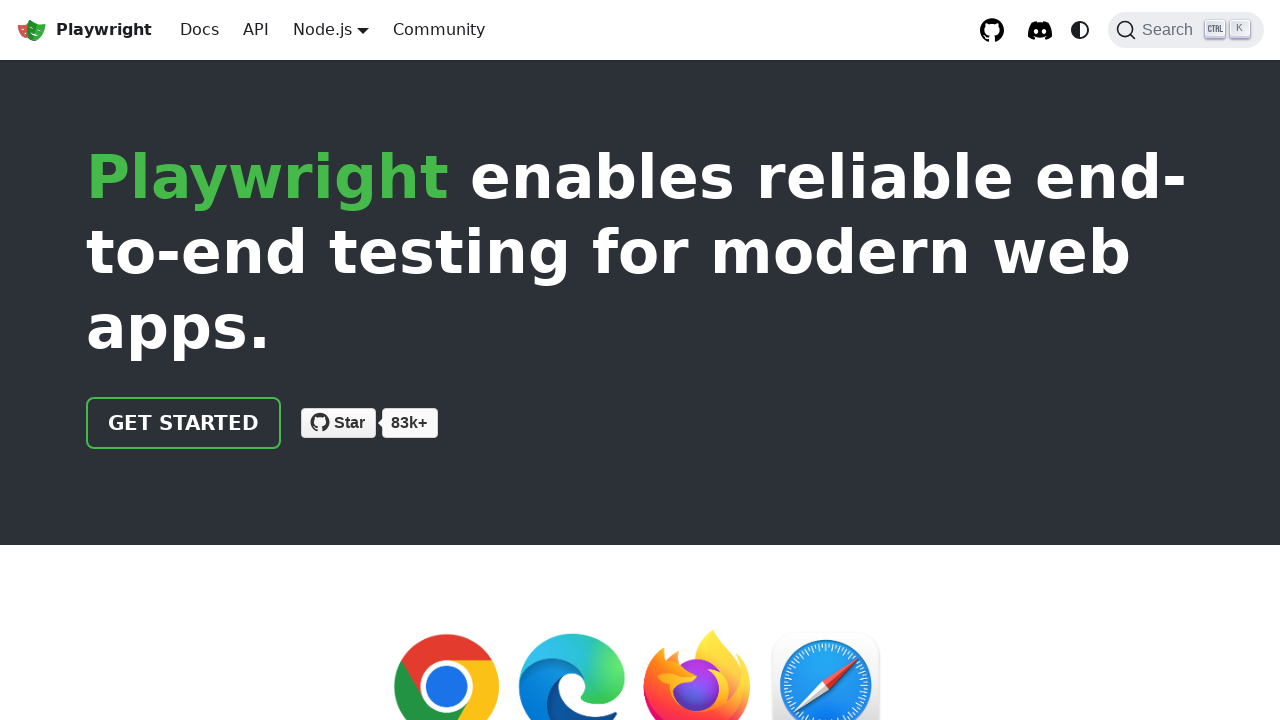

Clicked the 'Get Started' link at (184, 423) on internal:role=link[name="Get Started"i]
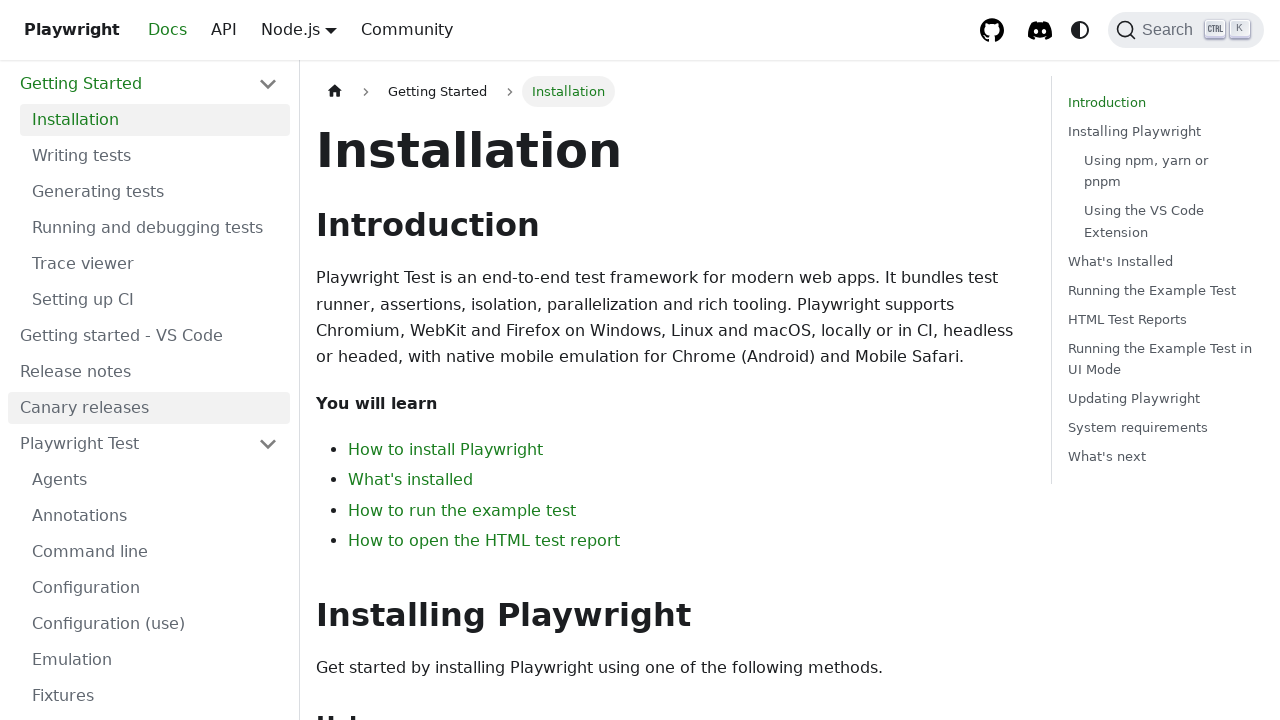

Navigation completed and URL verified to contain 'intro'
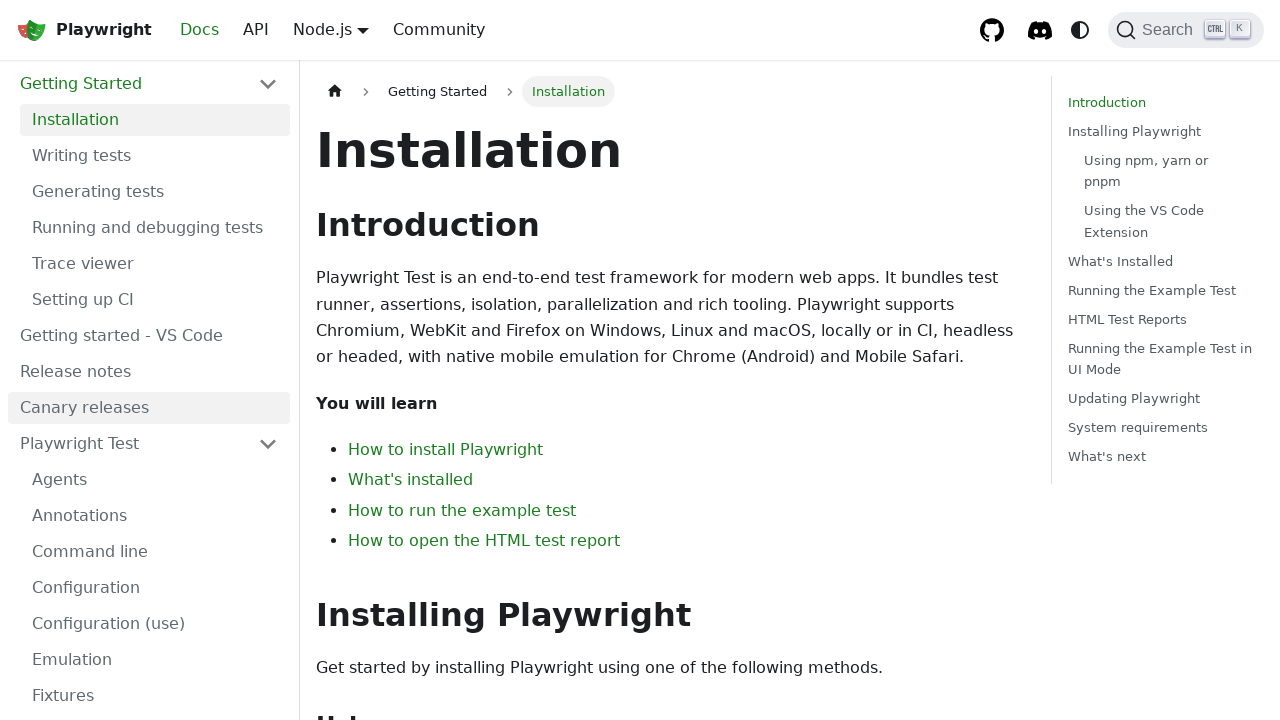

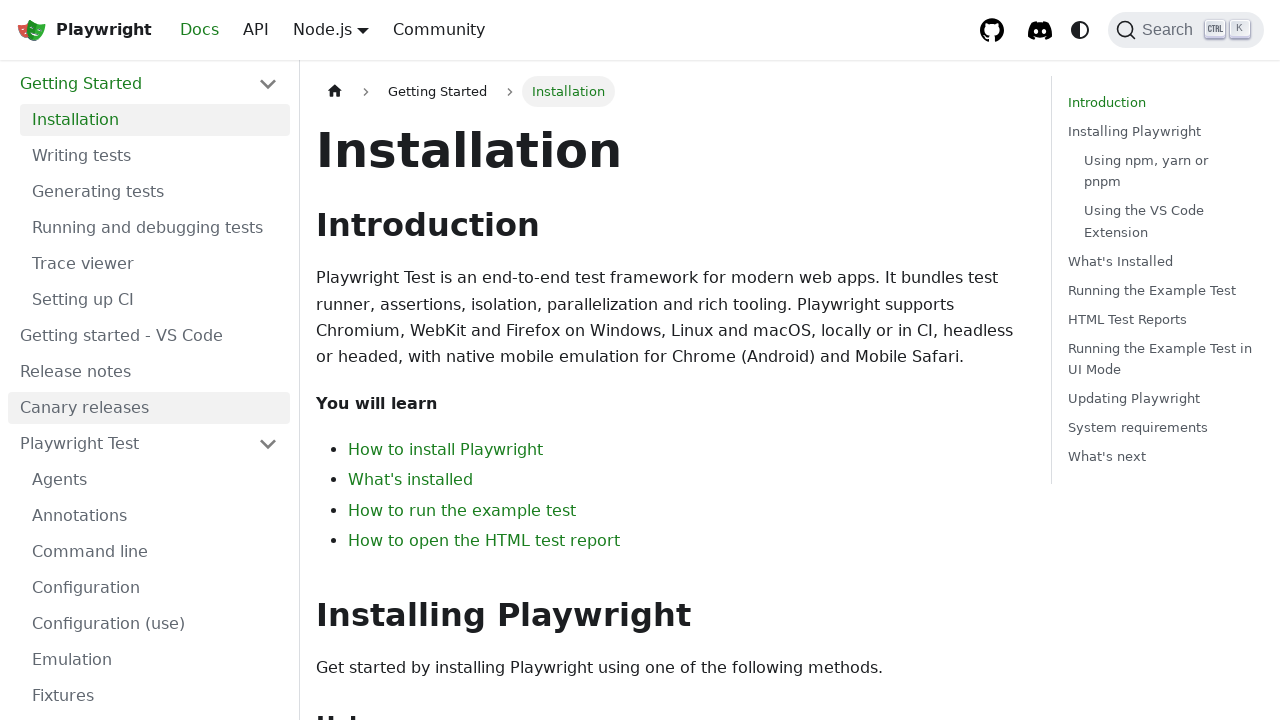